Tests the Playwright homepage by verifying the page title contains "Playwright", checking the "Get started" link has the correct href attribute, clicking it, and verifying navigation to the intro page.

Starting URL: https://playwright.dev

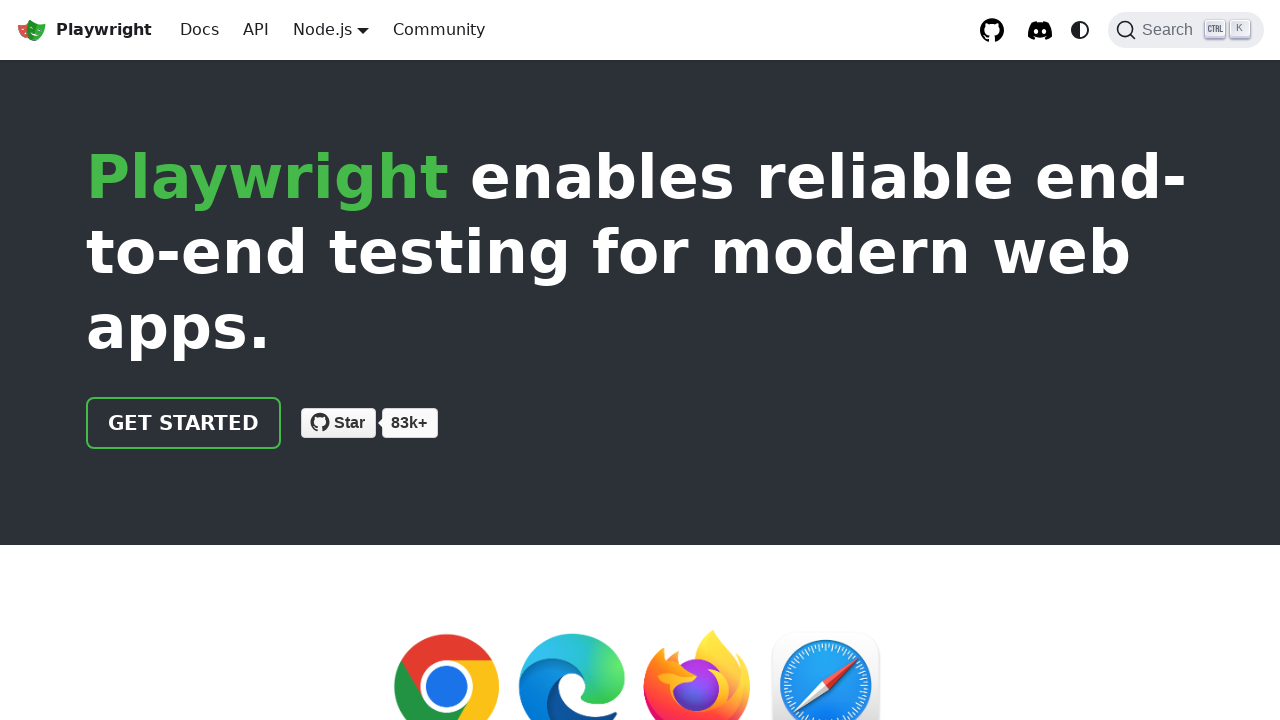

Verified page title contains 'Playwright'
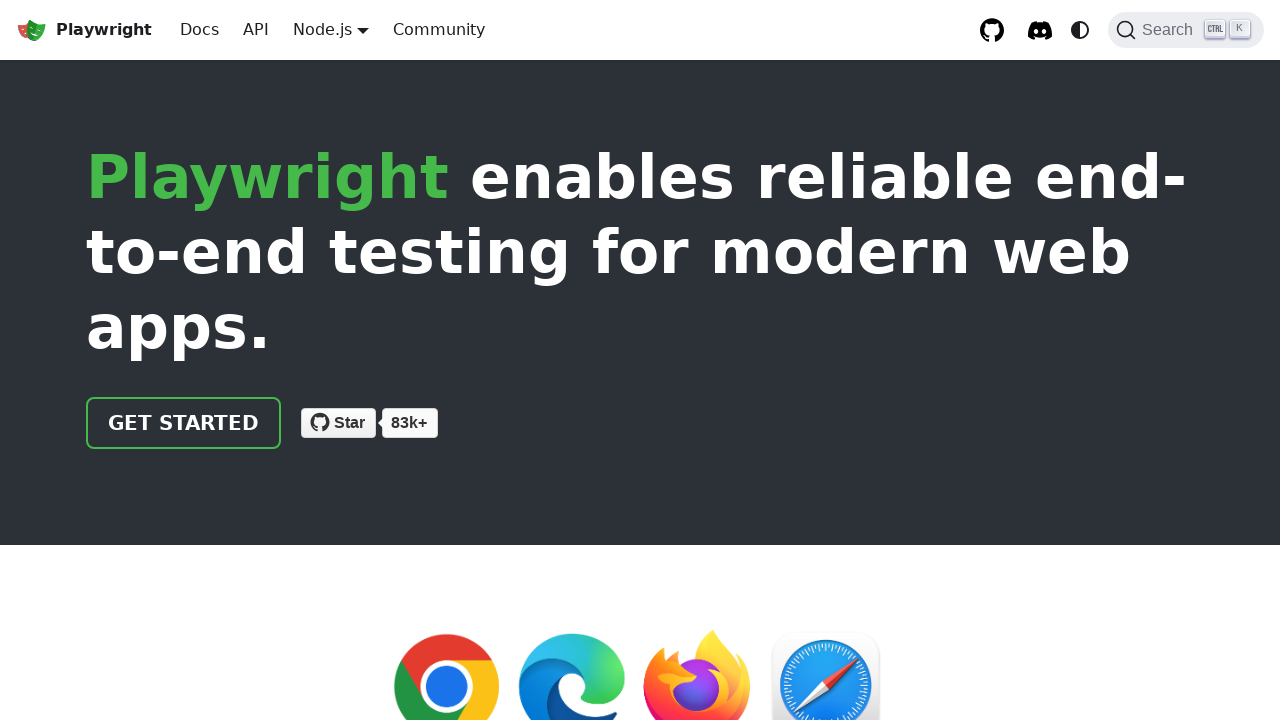

Located the 'Get started' link
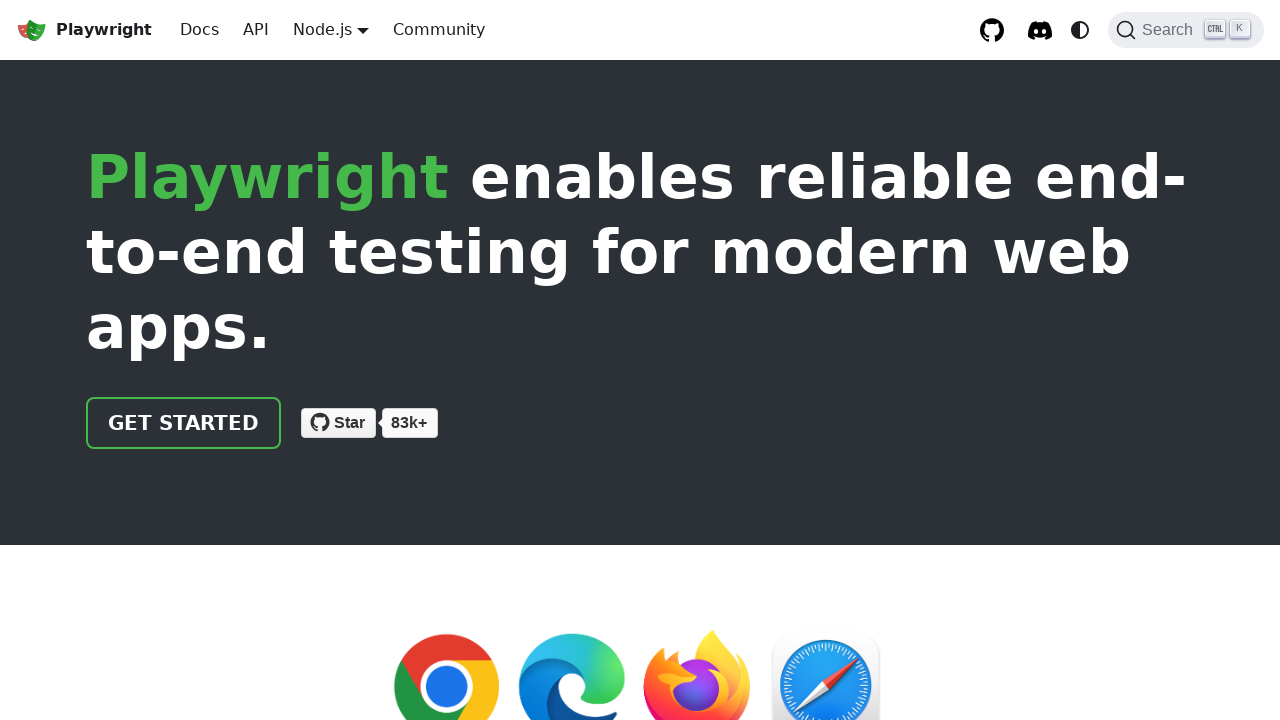

Verified 'Get started' link has href attribute '/docs/intro'
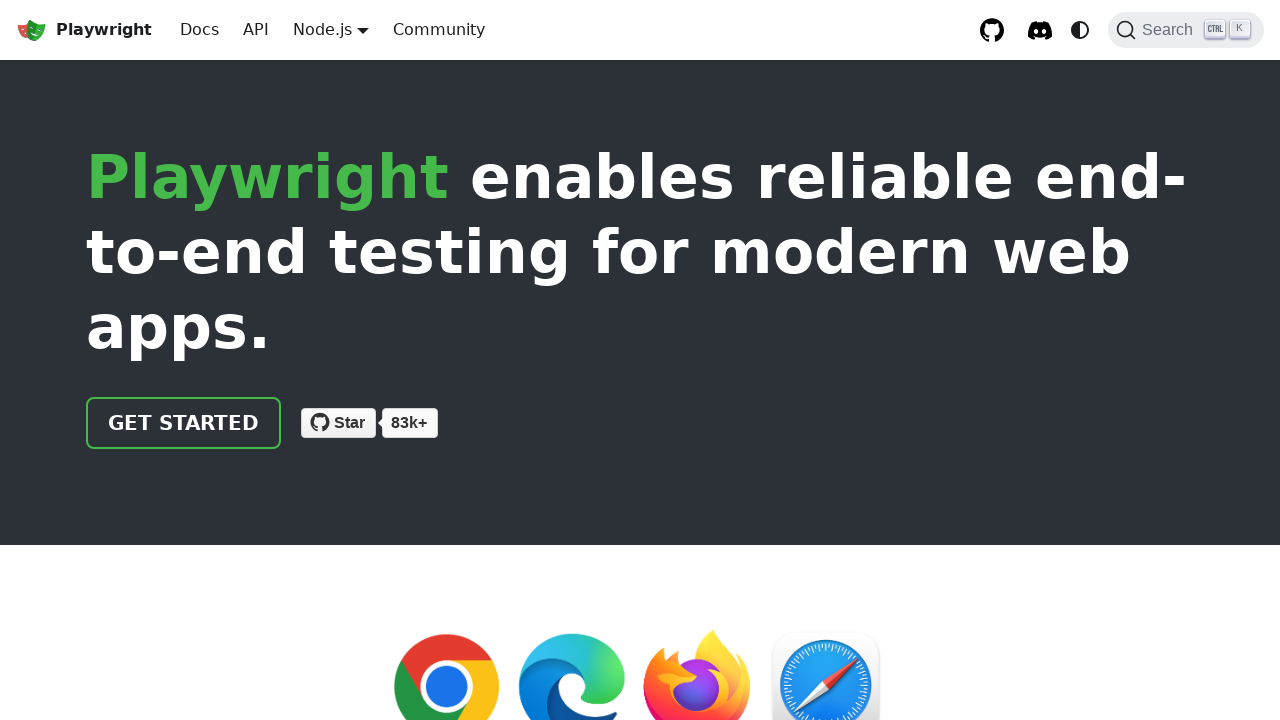

Clicked the 'Get started' link at (184, 423) on internal:role=link[name="Get started"i]
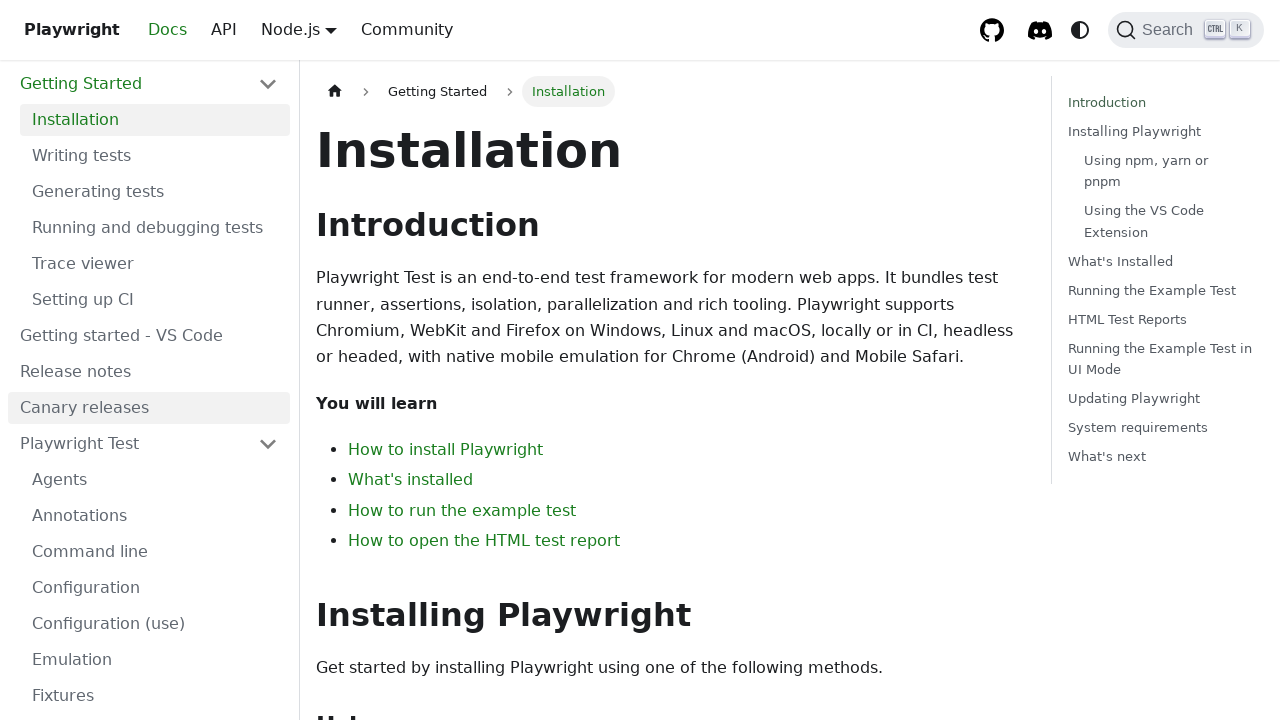

Verified navigation to intro page with URL containing 'intro'
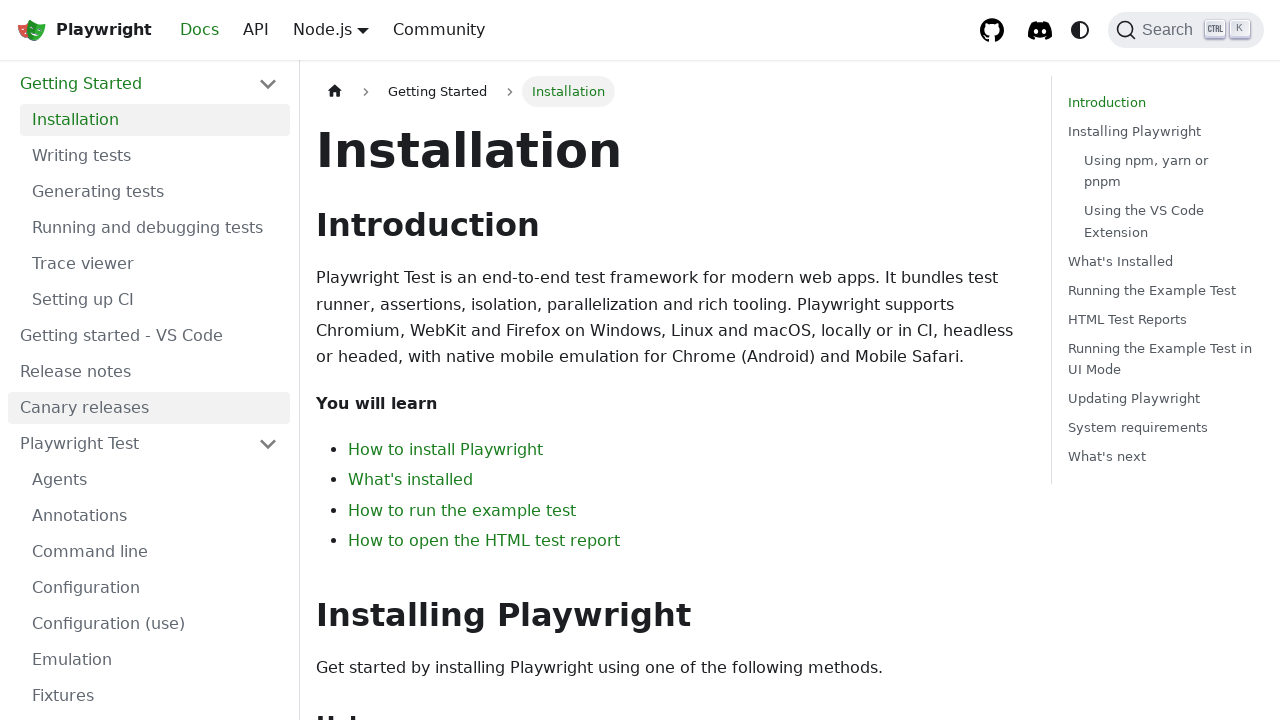

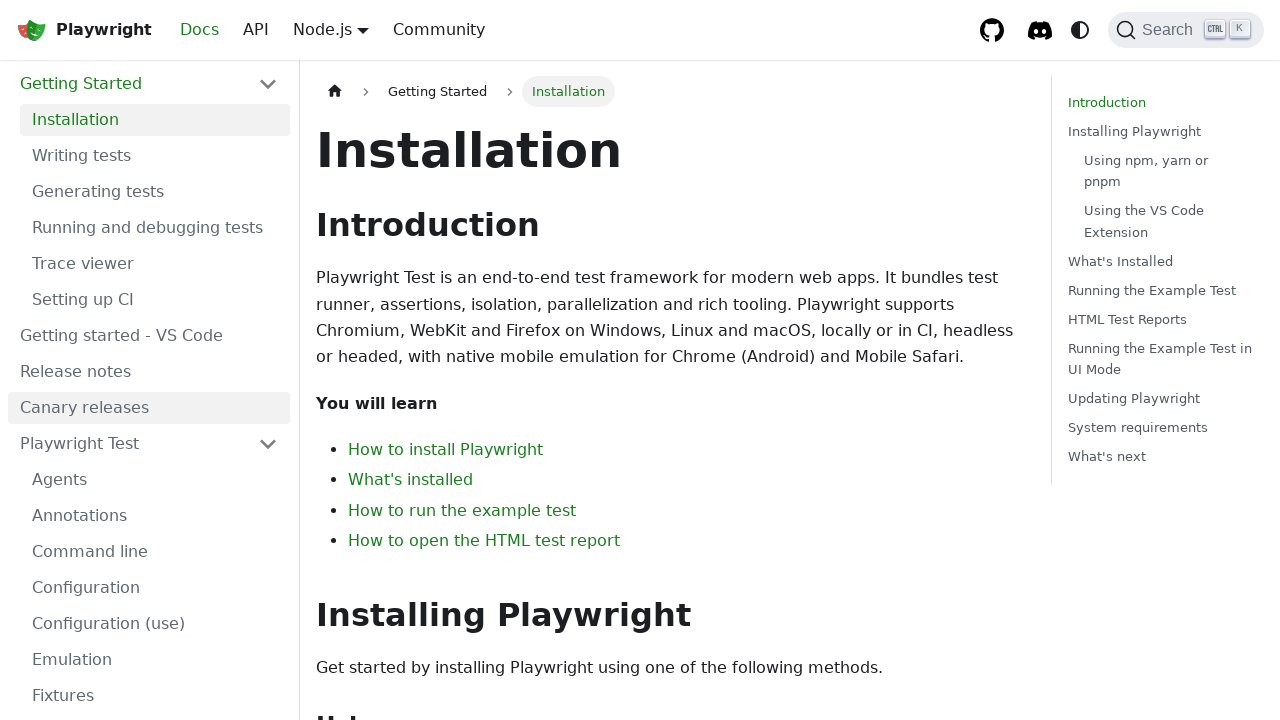